Tests un-marking todo items as complete by unchecking the checkbox after marking it complete.

Starting URL: https://demo.playwright.dev/todomvc

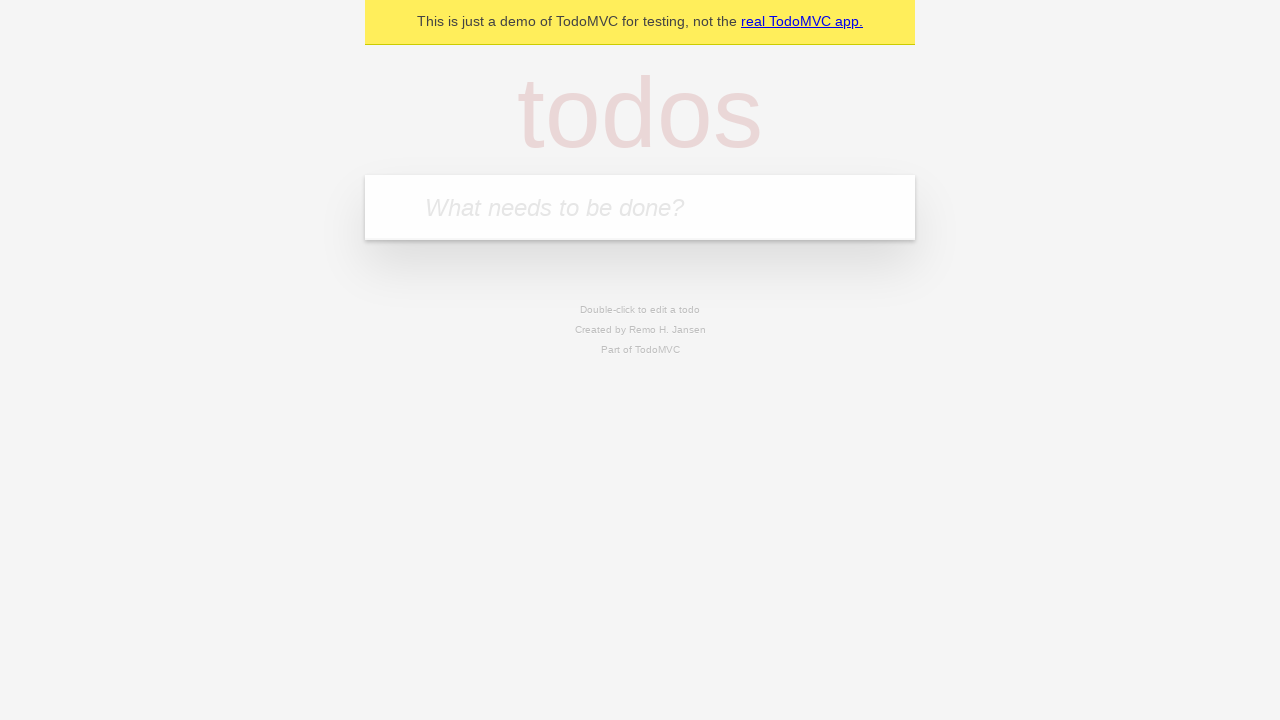

Located the 'What needs to be done?' input field
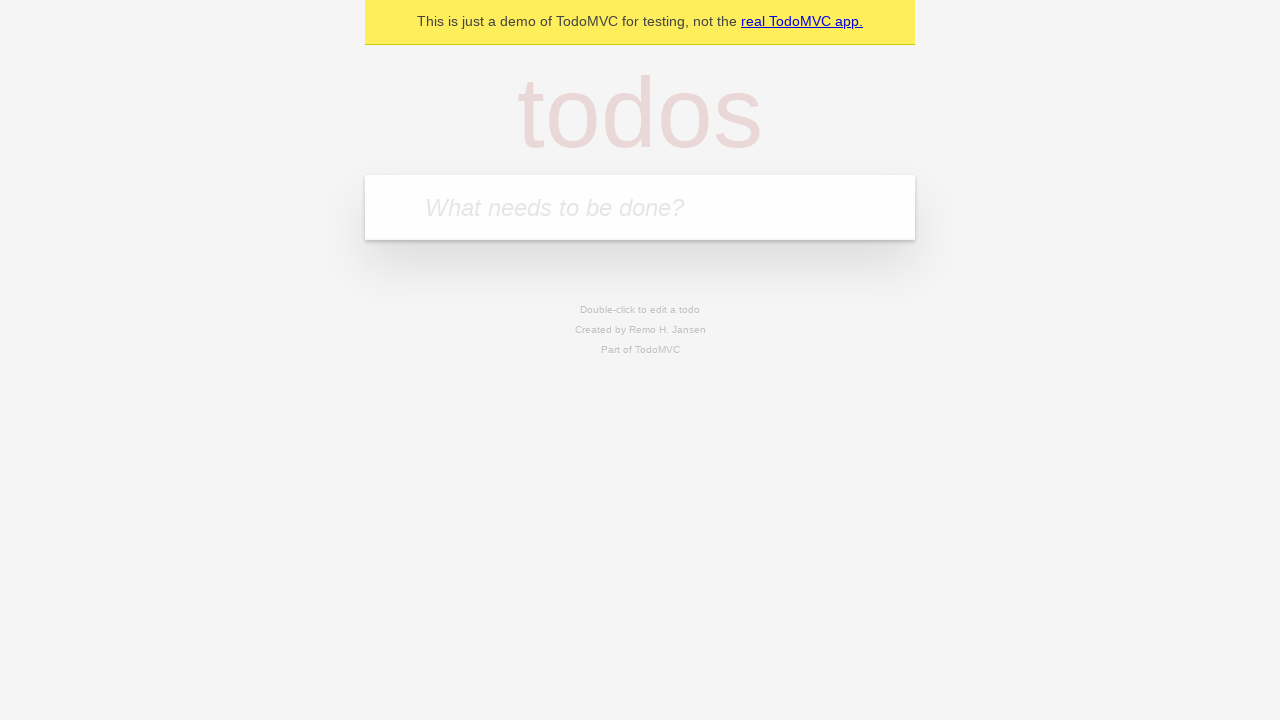

Filled first todo input with 'buy some cheese' on internal:attr=[placeholder="What needs to be done?"i]
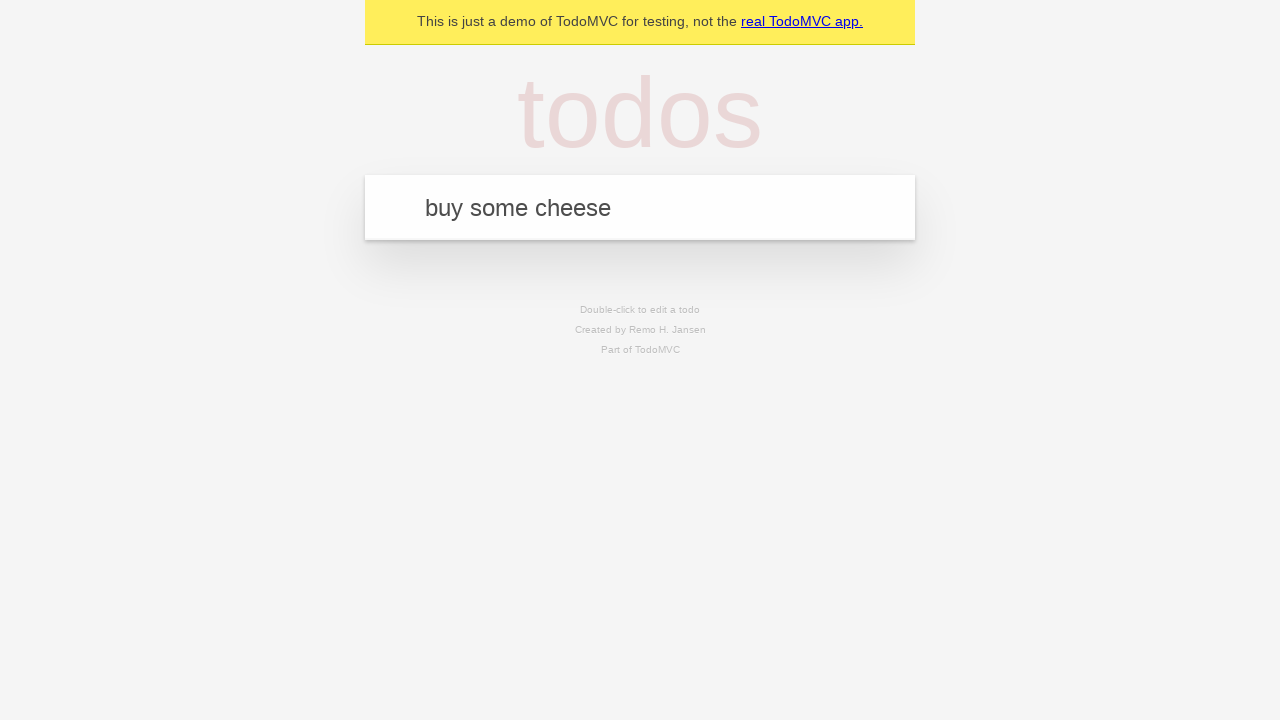

Pressed Enter to create first todo item on internal:attr=[placeholder="What needs to be done?"i]
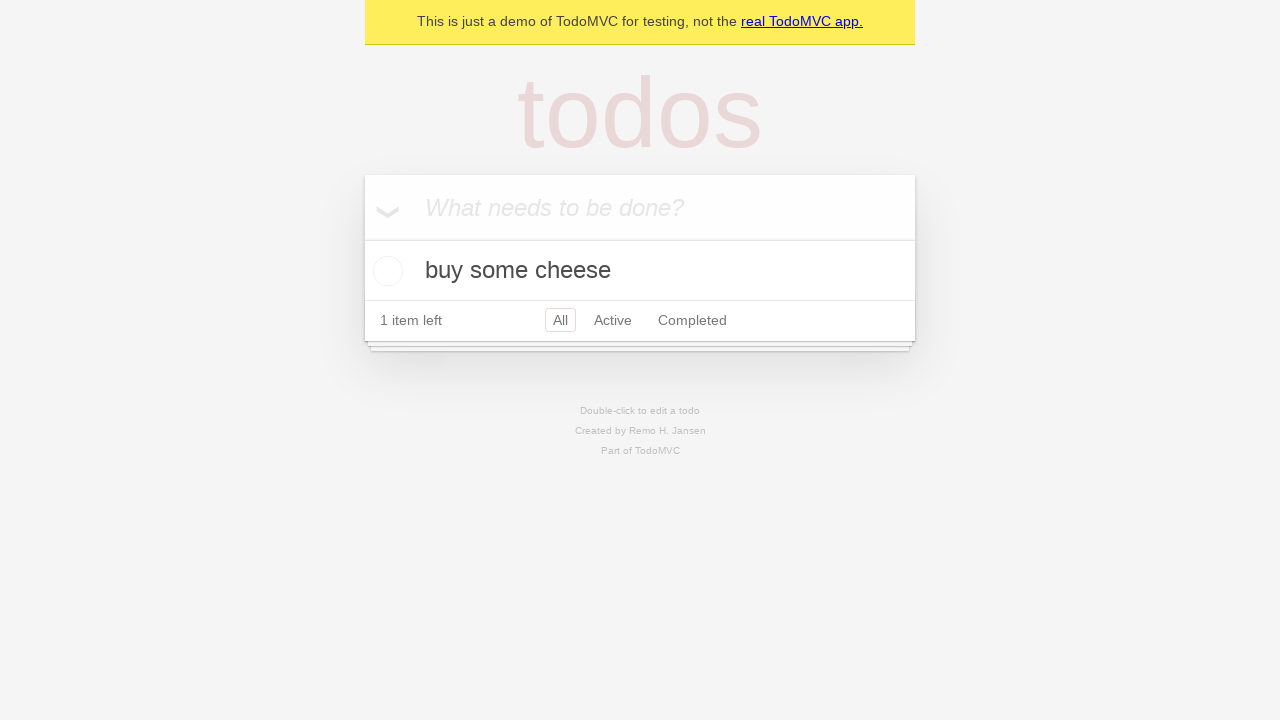

Filled second todo input with 'feed the cat' on internal:attr=[placeholder="What needs to be done?"i]
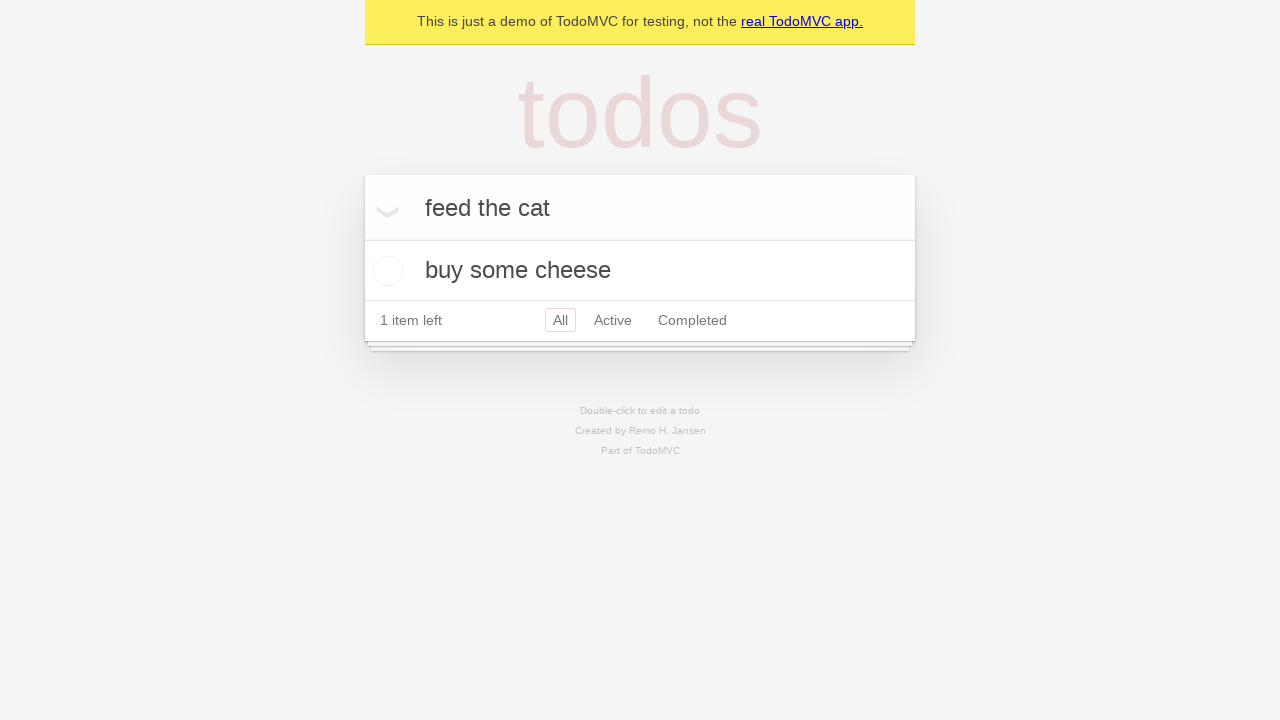

Pressed Enter to create second todo item on internal:attr=[placeholder="What needs to be done?"i]
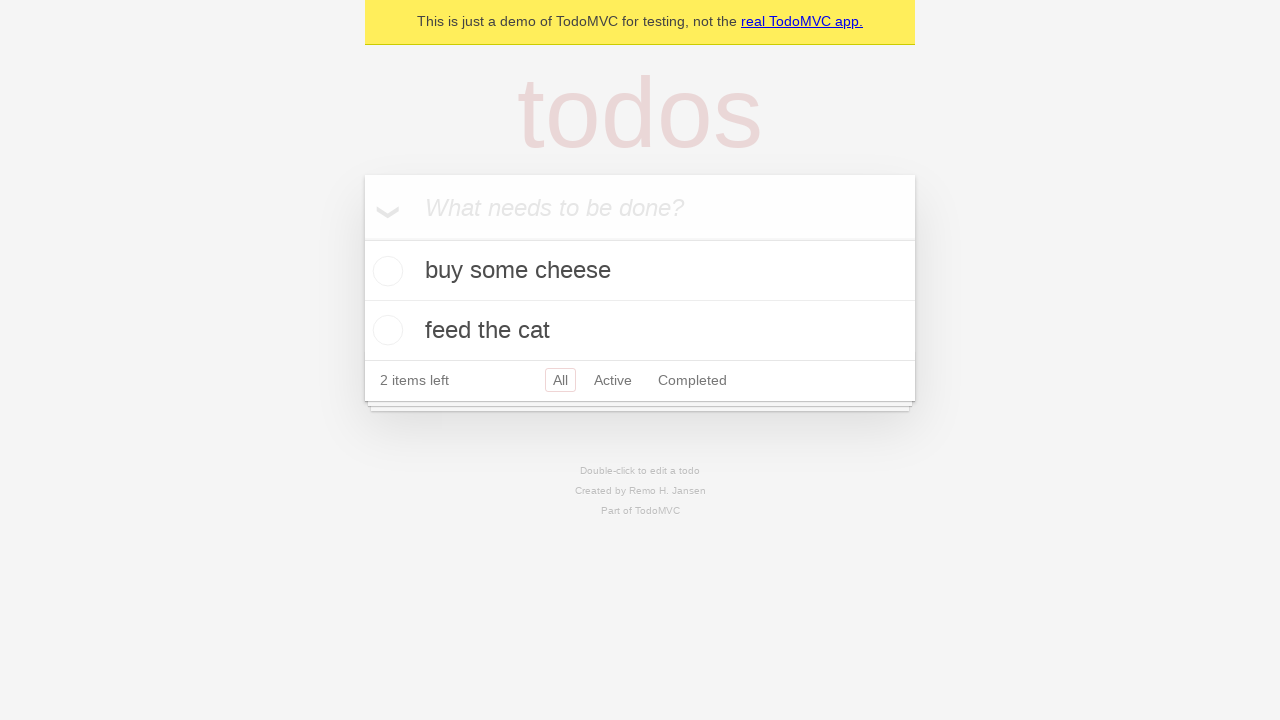

Located the first todo item
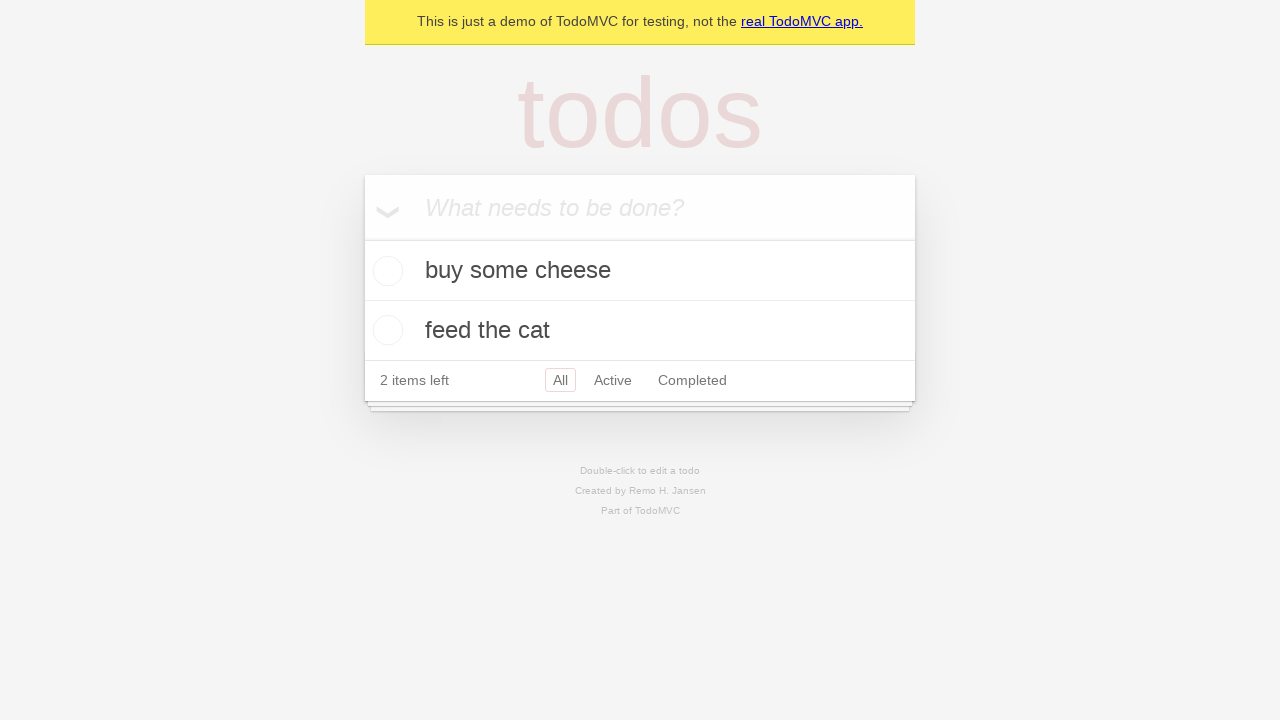

Located the checkbox for the first todo item
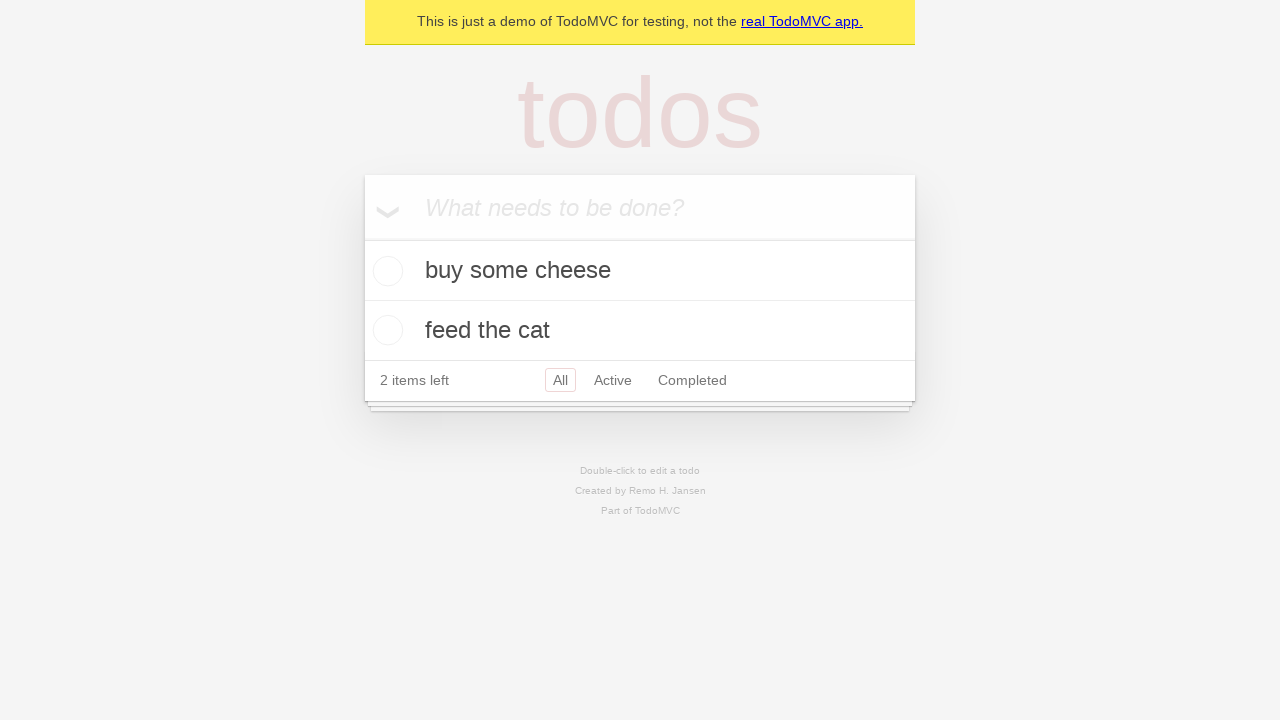

Checked the checkbox to mark the first todo as complete at (385, 271) on internal:testid=[data-testid="todo-item"s] >> nth=0 >> internal:role=checkbox
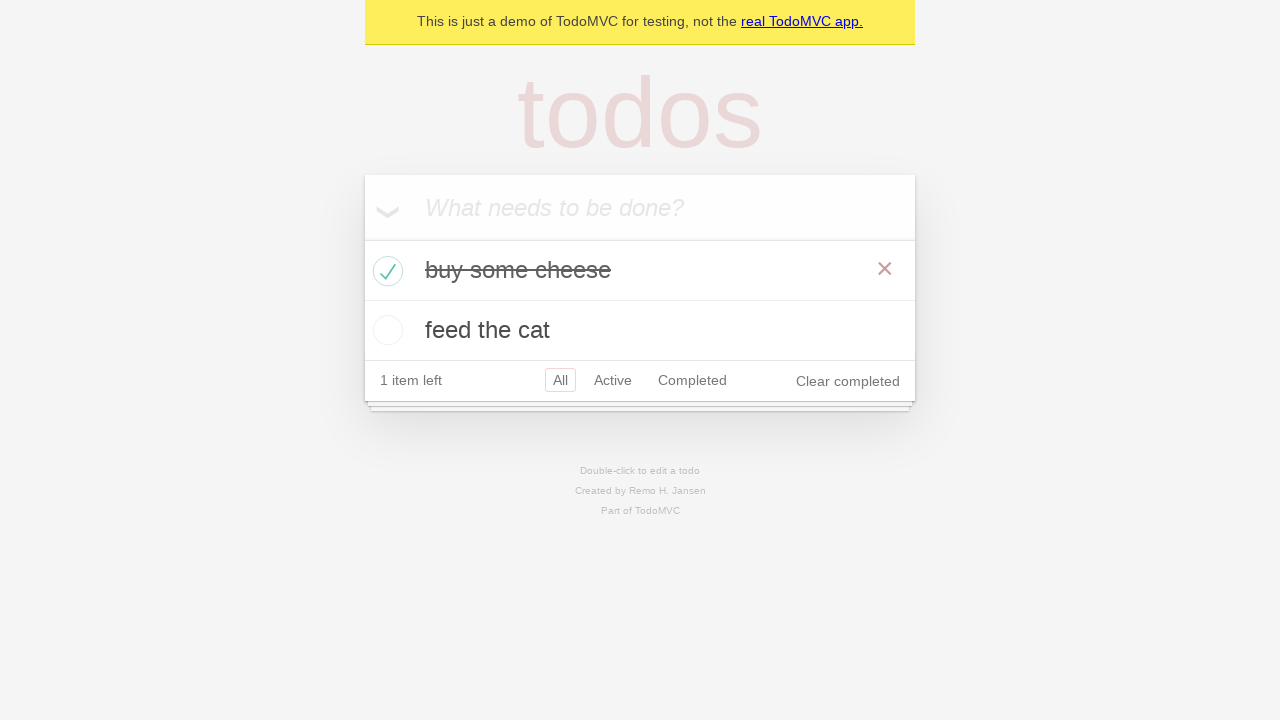

Unchecked the checkbox to un-mark the first todo as incomplete at (385, 271) on internal:testid=[data-testid="todo-item"s] >> nth=0 >> internal:role=checkbox
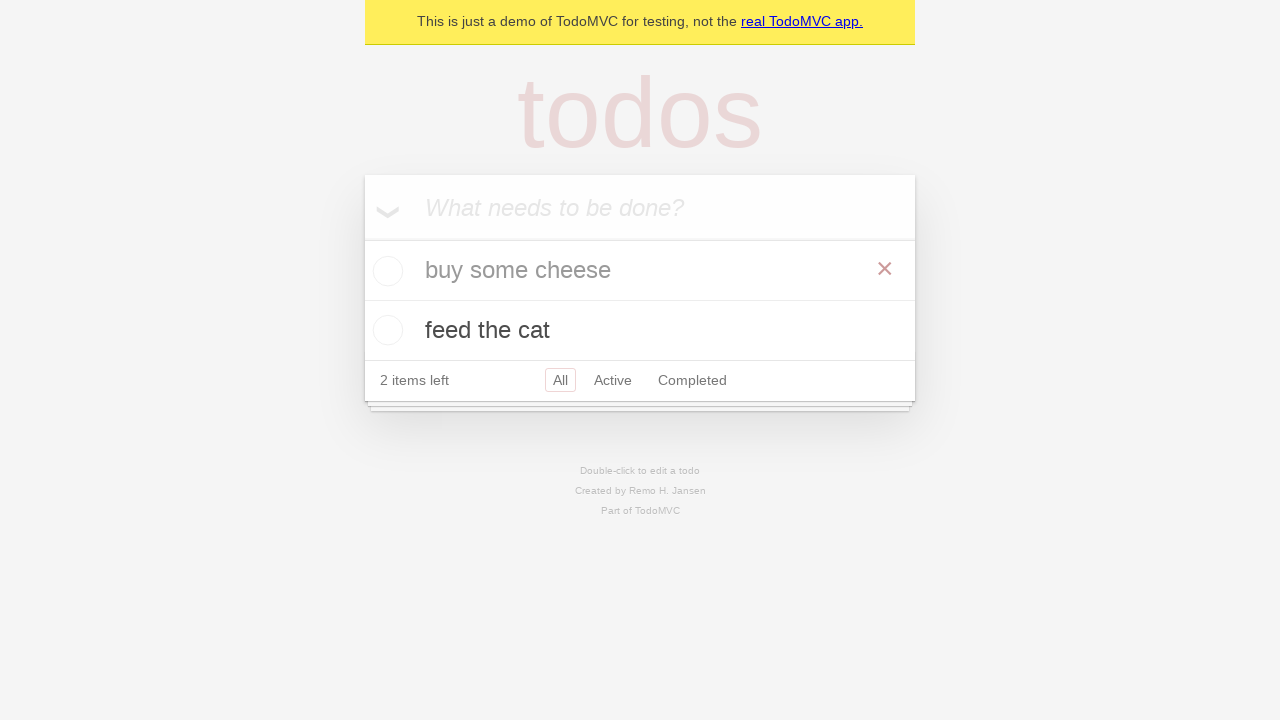

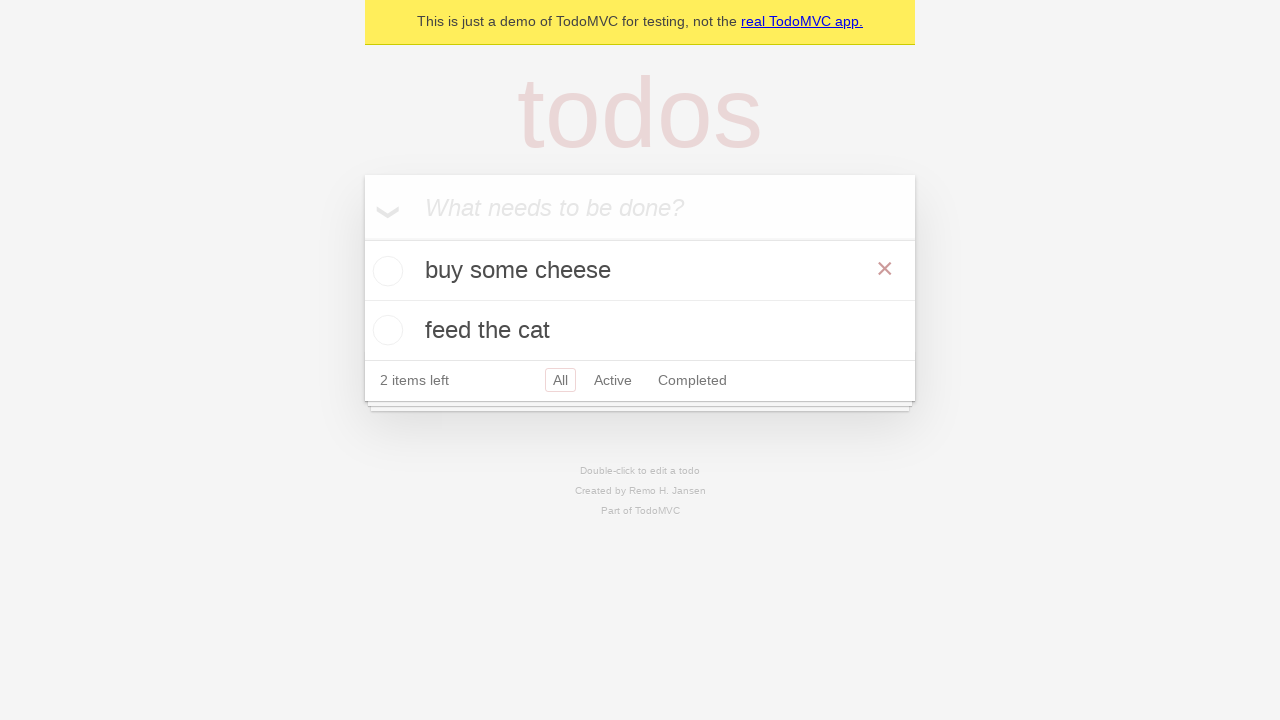